Navigates to the WiseQuarter website and verifies it loads successfully

Starting URL: https://www.wisequarter.com

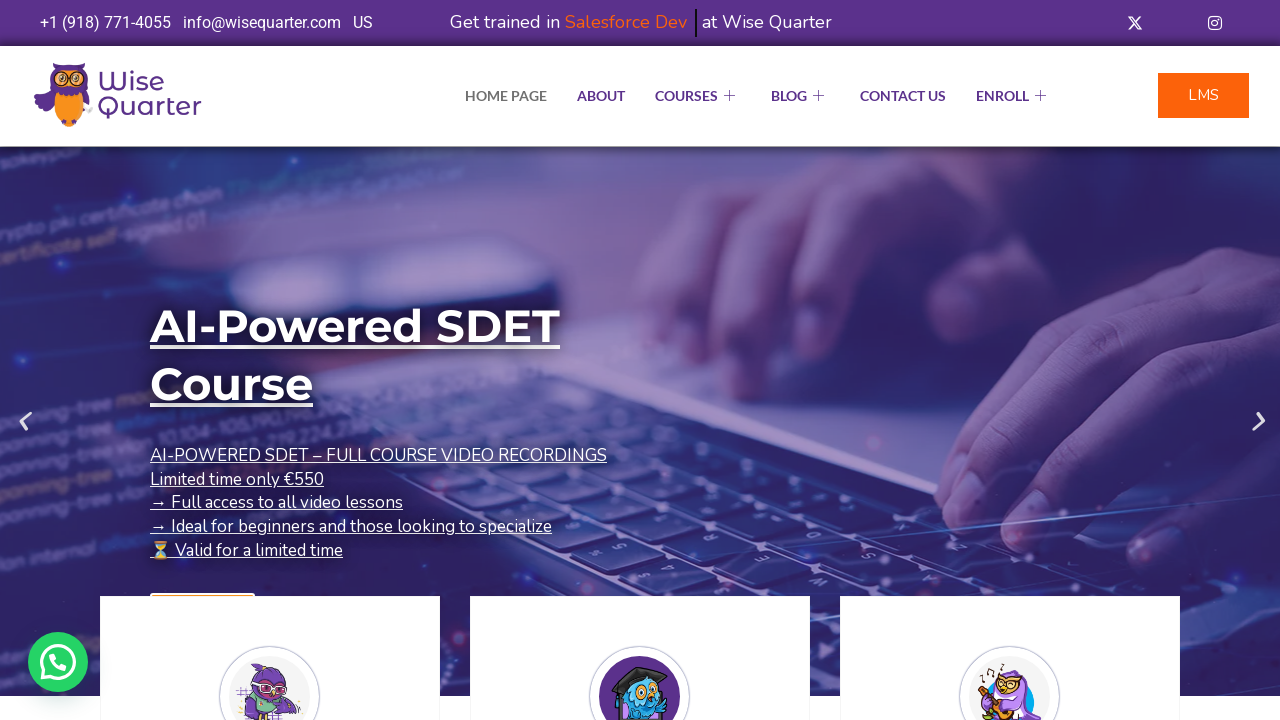

Waited for WiseQuarter website to load completely (networkidle state)
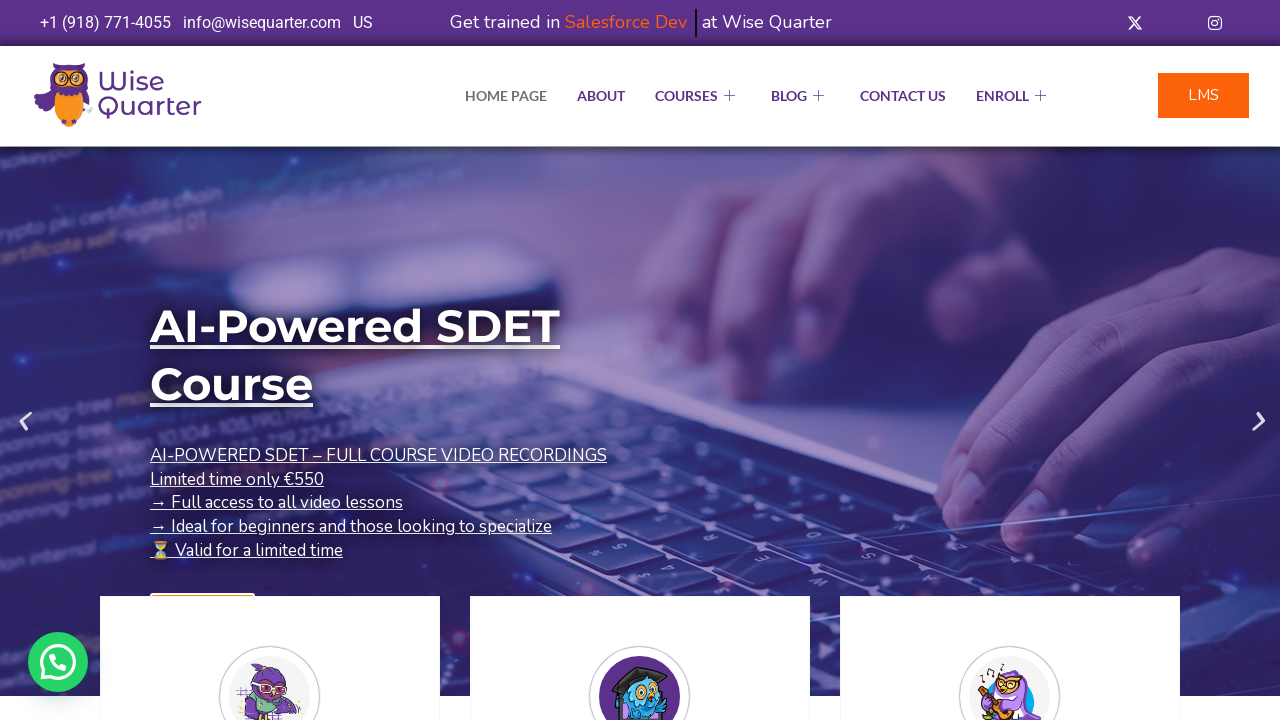

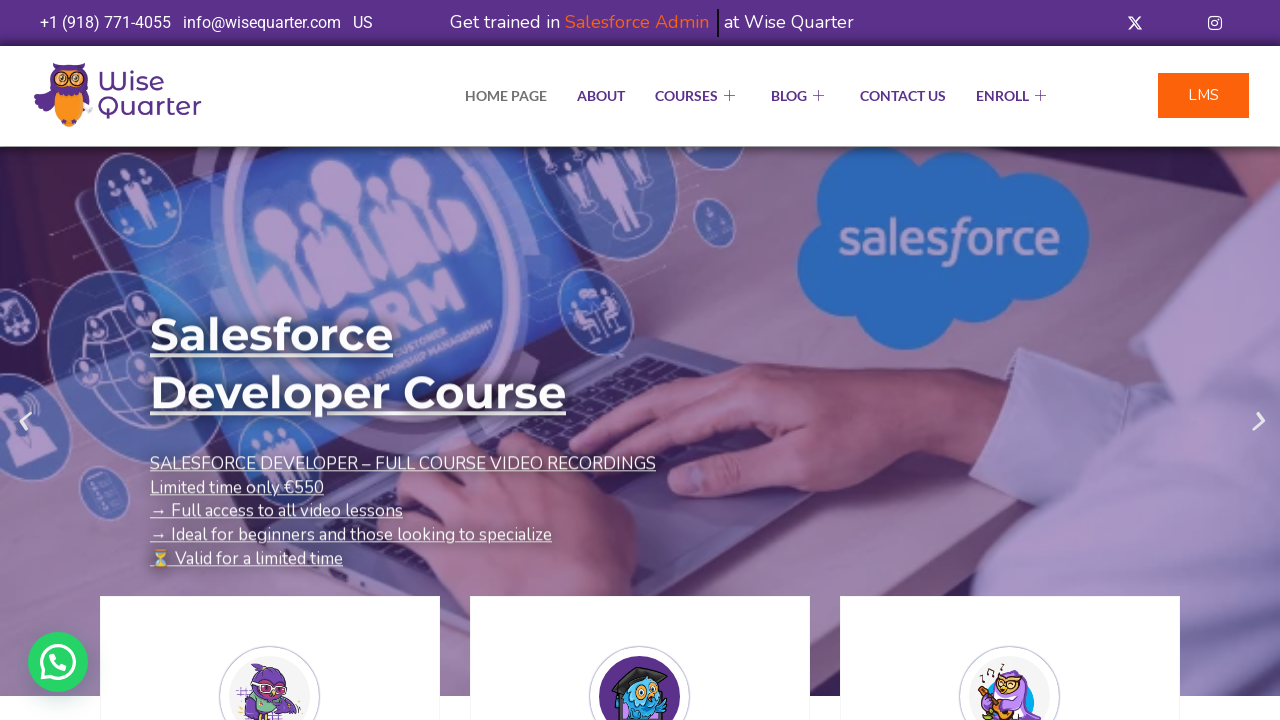